Tests dynamic table interaction by finding the Author column, locating Dan Brown's row, and extracting his books

Starting URL: https://chandanachaitanya.github.io/selenium-practice-site/?language=Java&enterText=

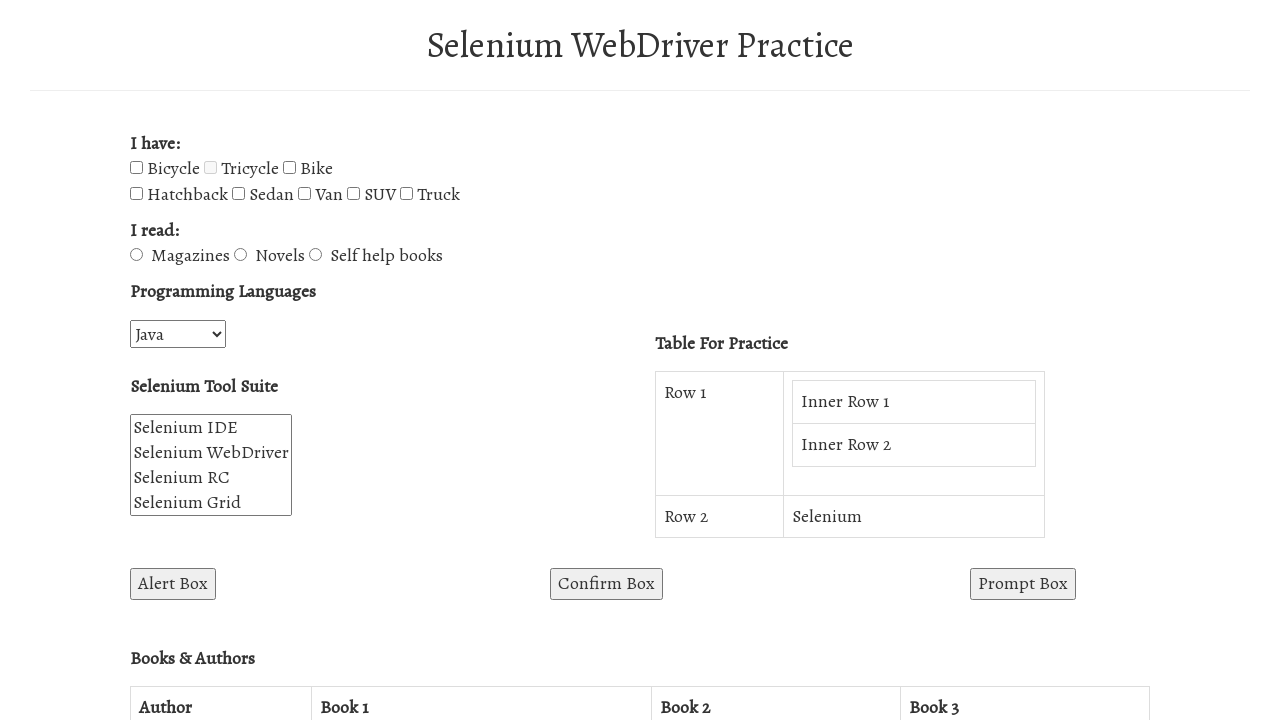

Scrolled button #win1 into view to bring table into viewport
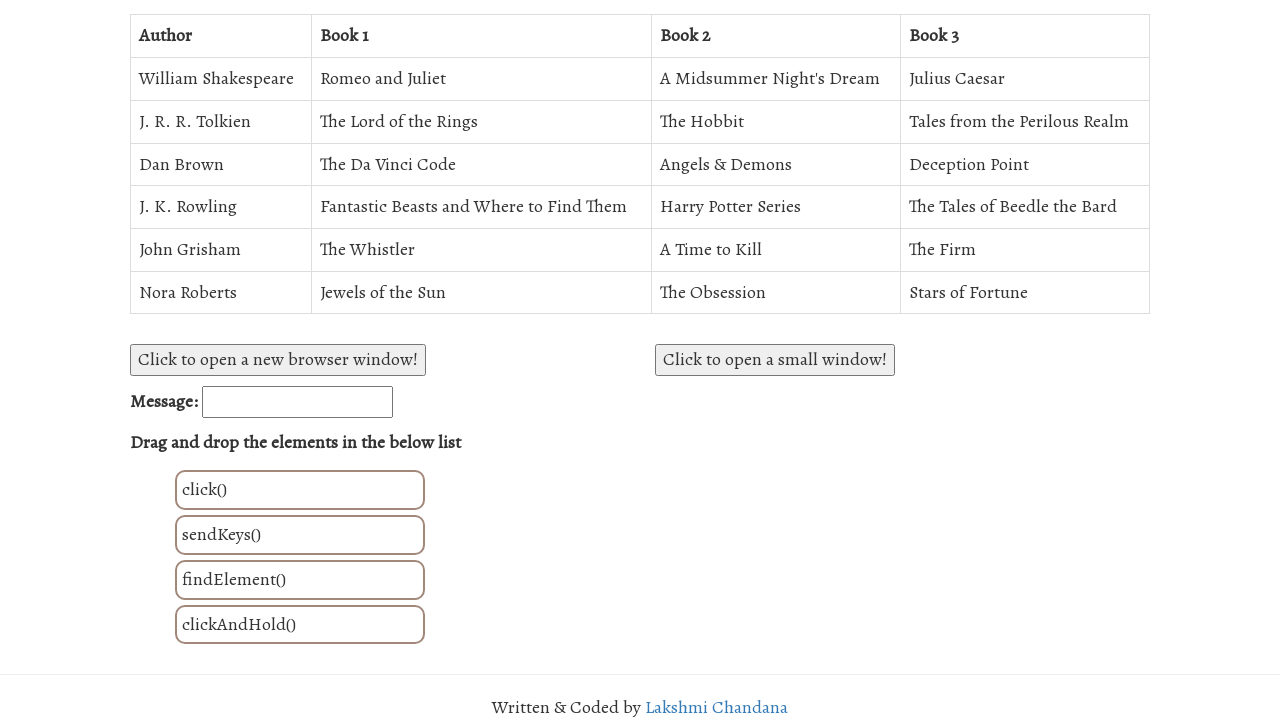

Waited for BooksAuthorsTable to be visible
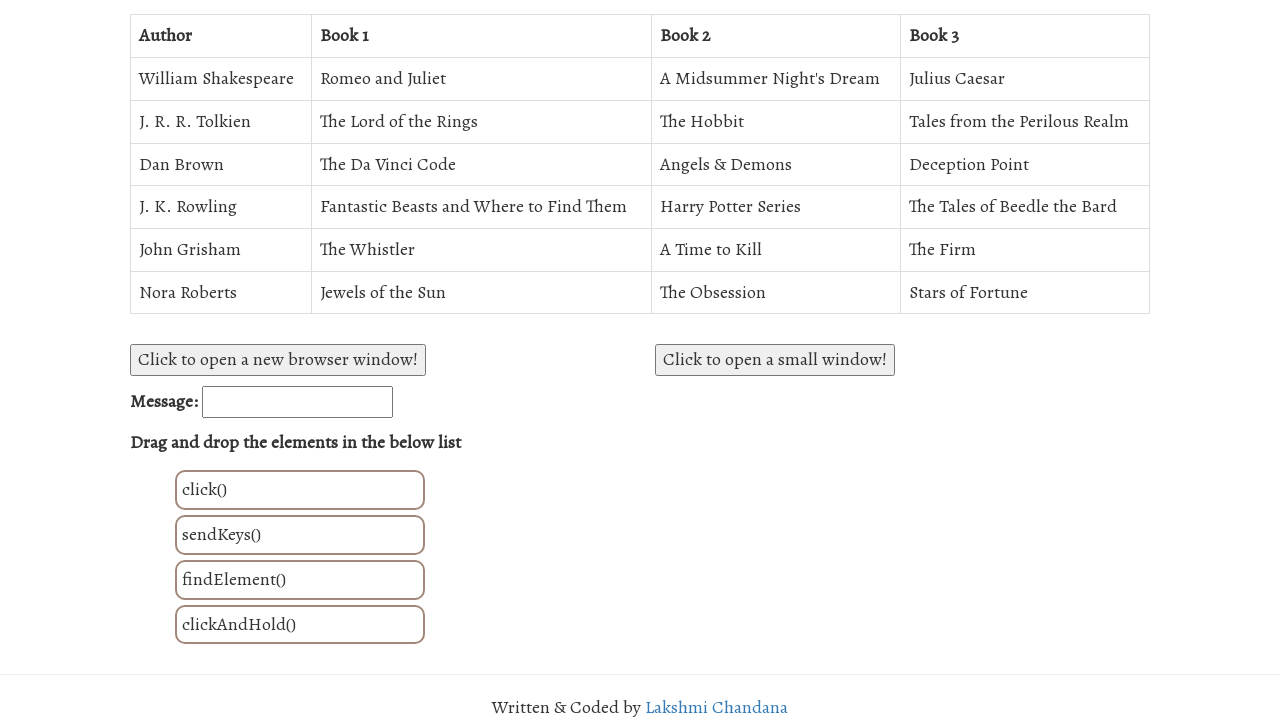

Located BooksAuthorsTable element
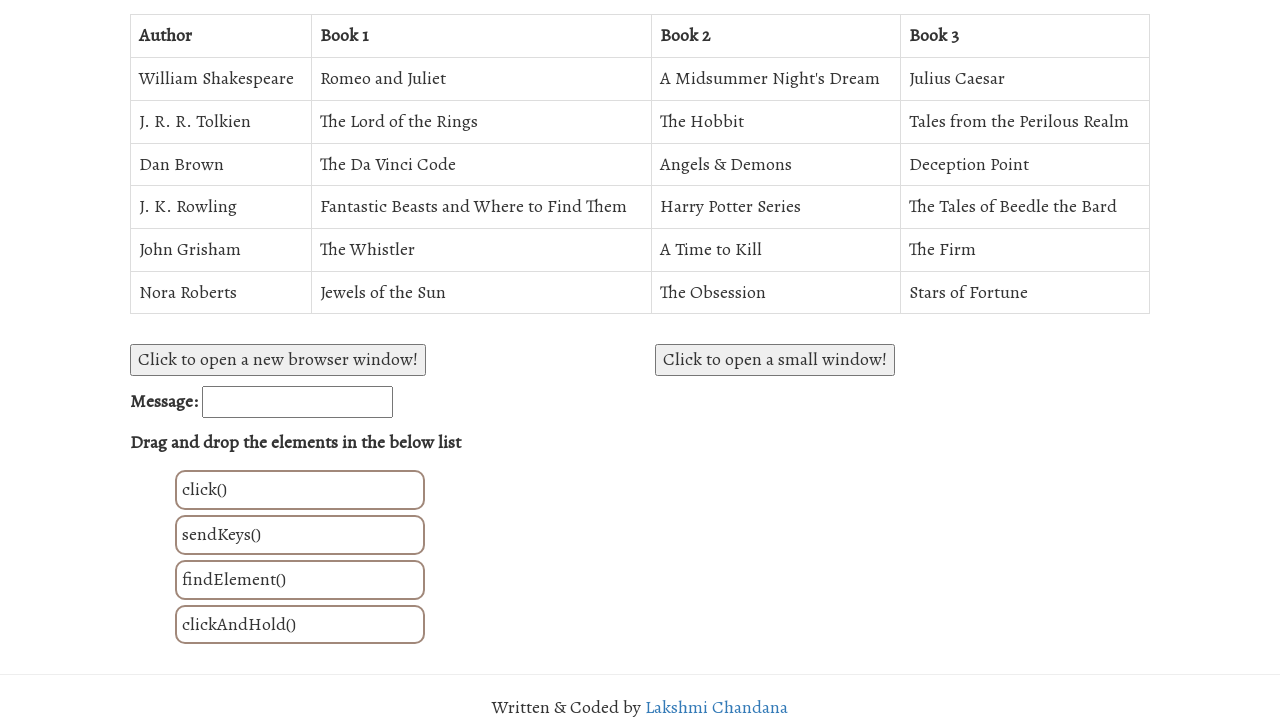

Retrieved all table header columns
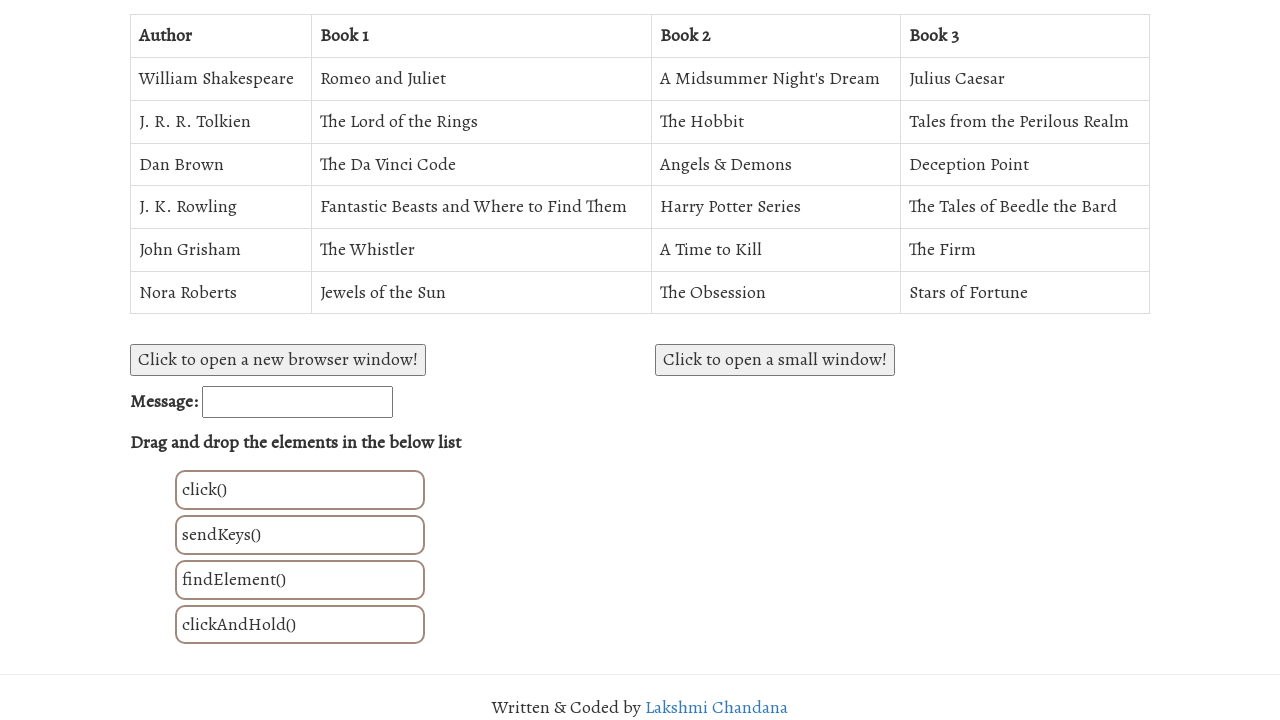

Found Author column at index 1
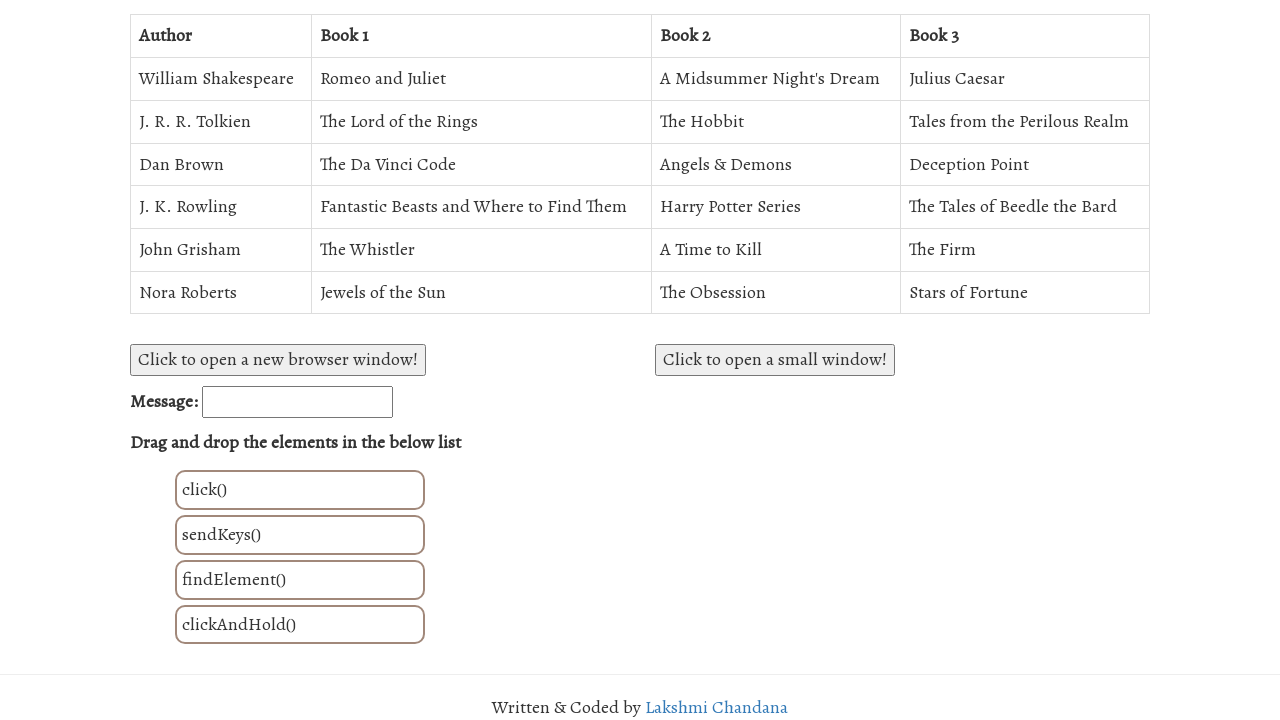

Retrieved all author cells from column 1
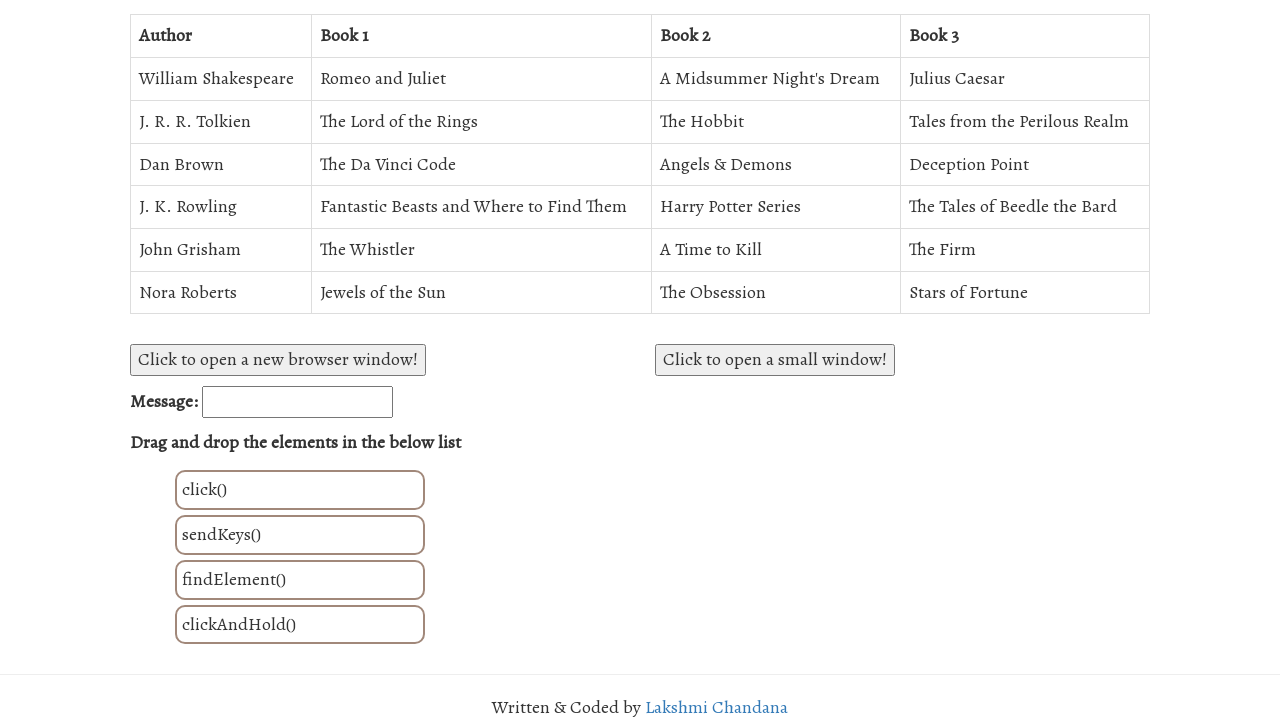

Found Dan Brown at row index 4
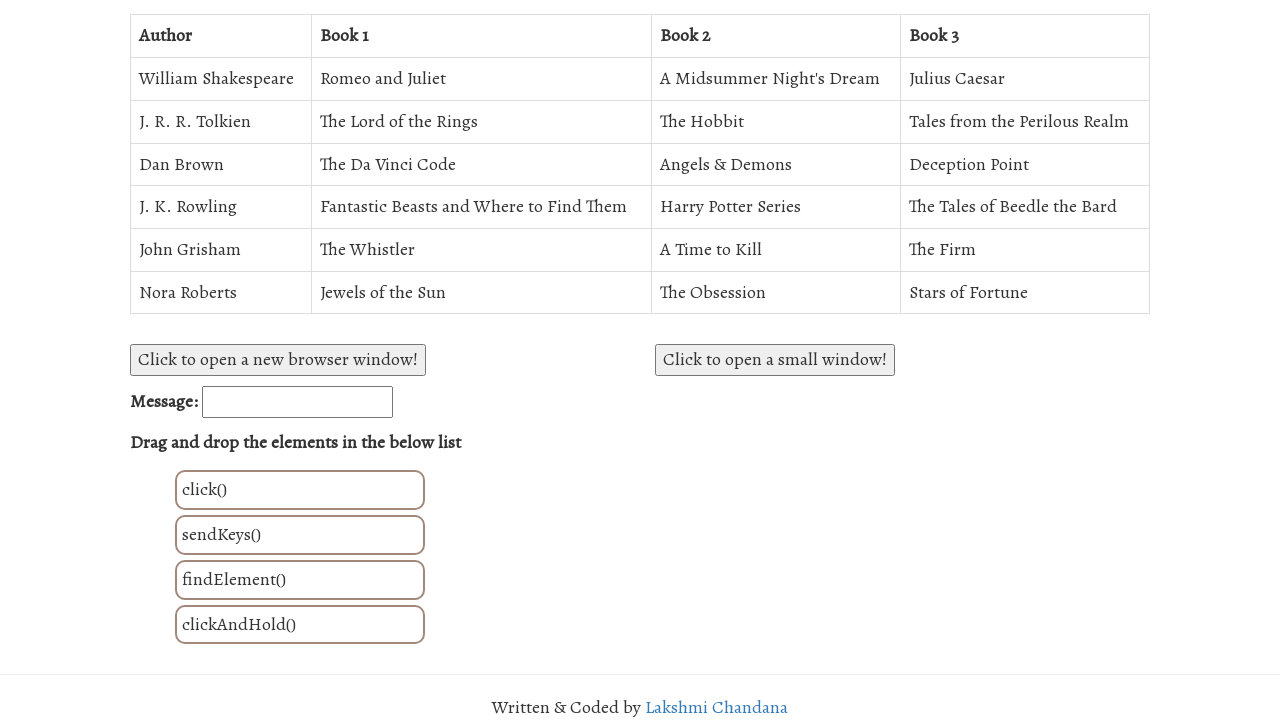

Extracted Dan Brown's book: The Da Vinci Code
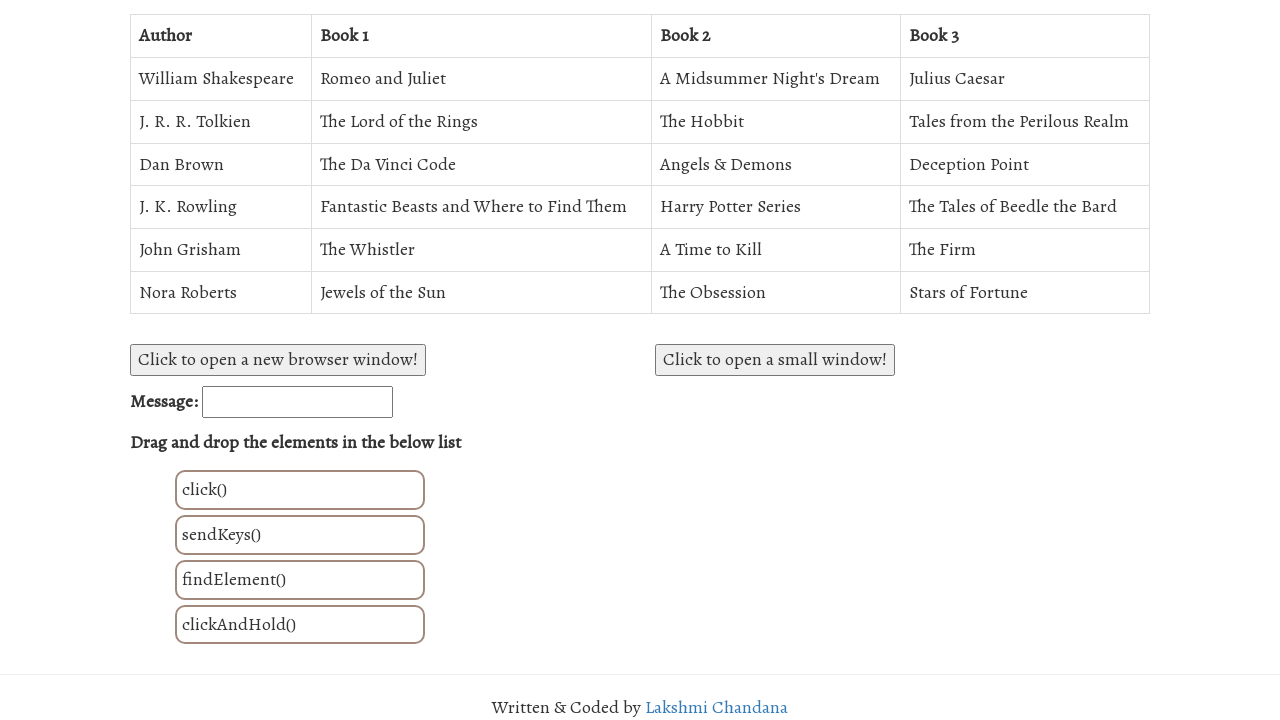

Extracted Dan Brown's book: Angels & Demons
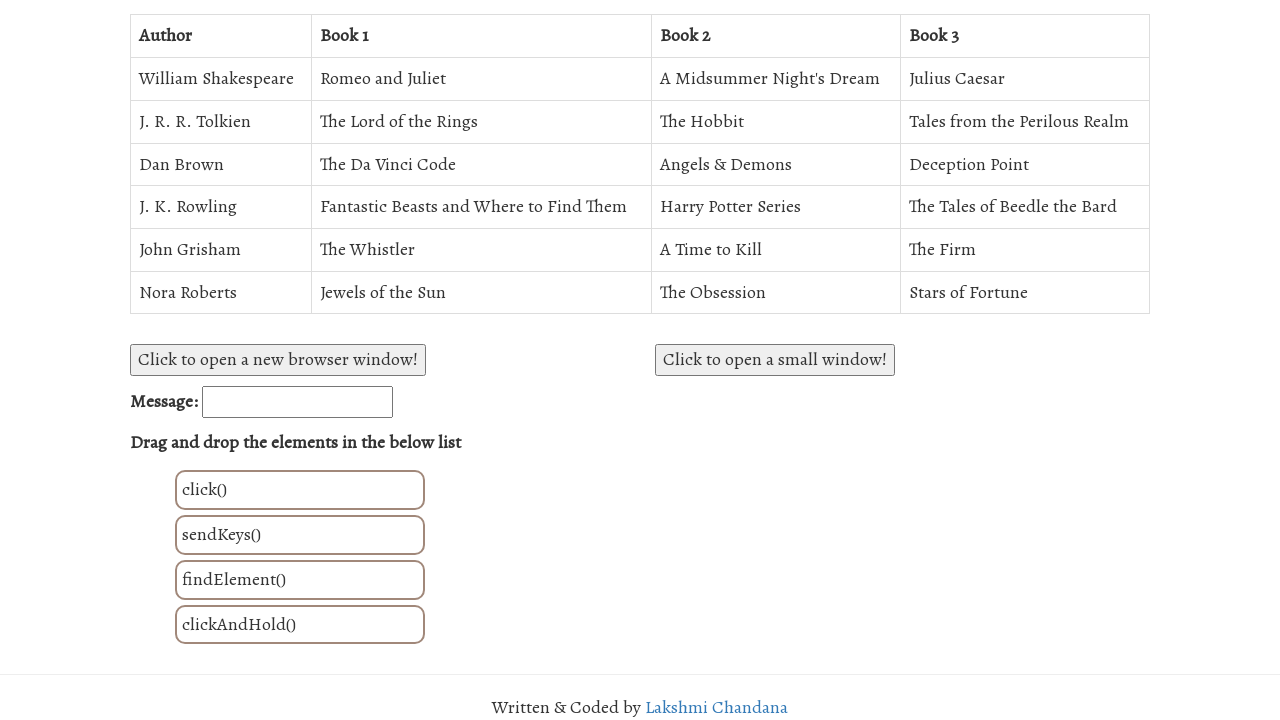

Extracted Dan Brown's book: Deception Point
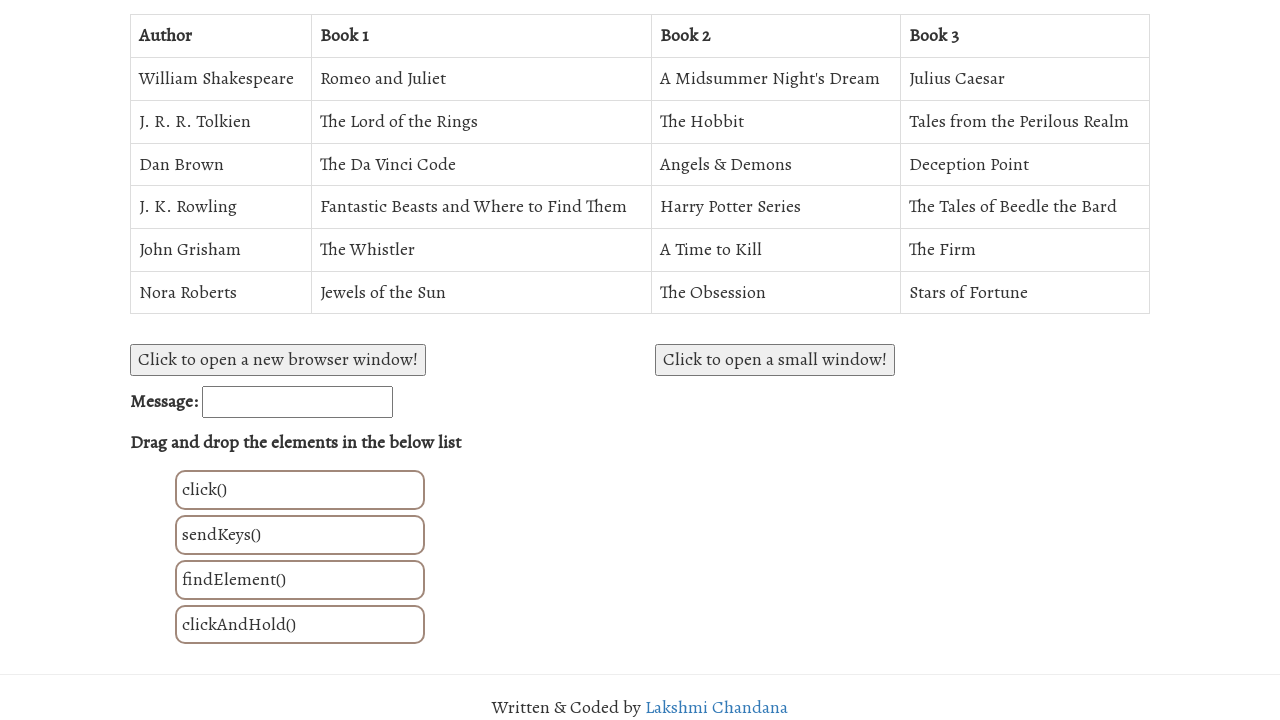

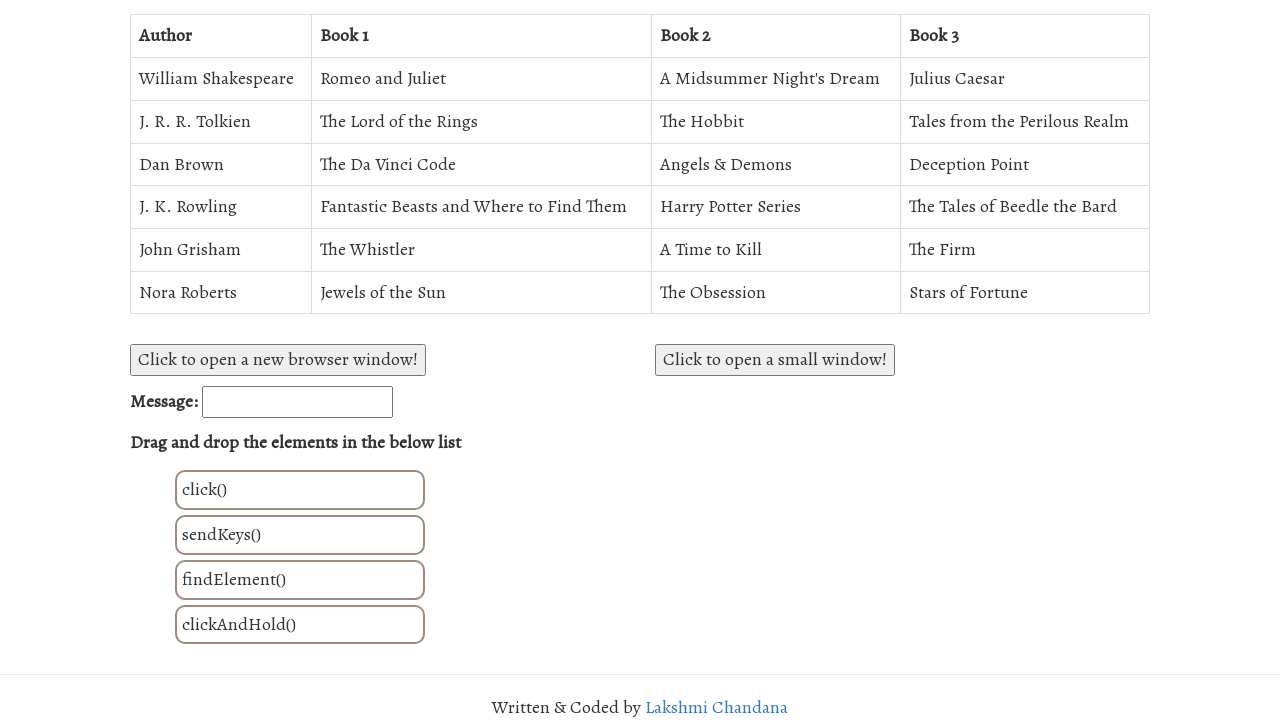